Tests pressing the TAB key and verifying the key press is detected

Starting URL: https://the-internet.herokuapp.com/key_presses

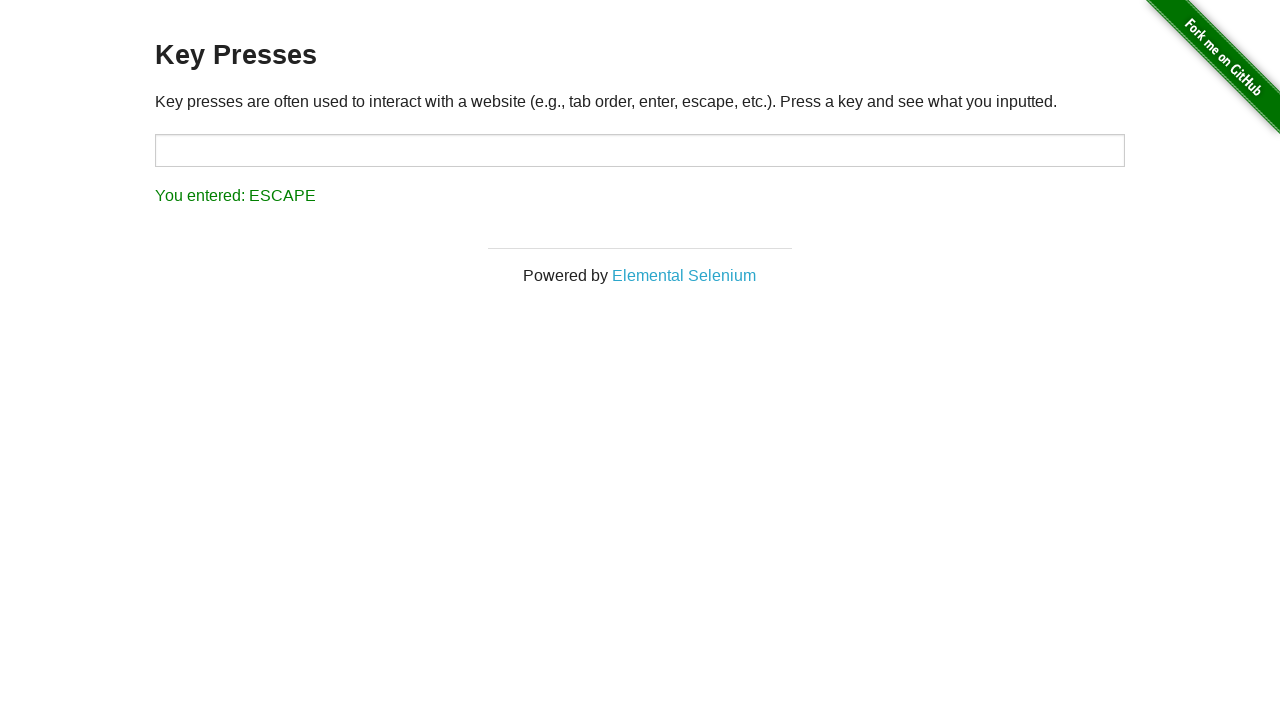

Clicked on the input field at (640, 150) on input#target
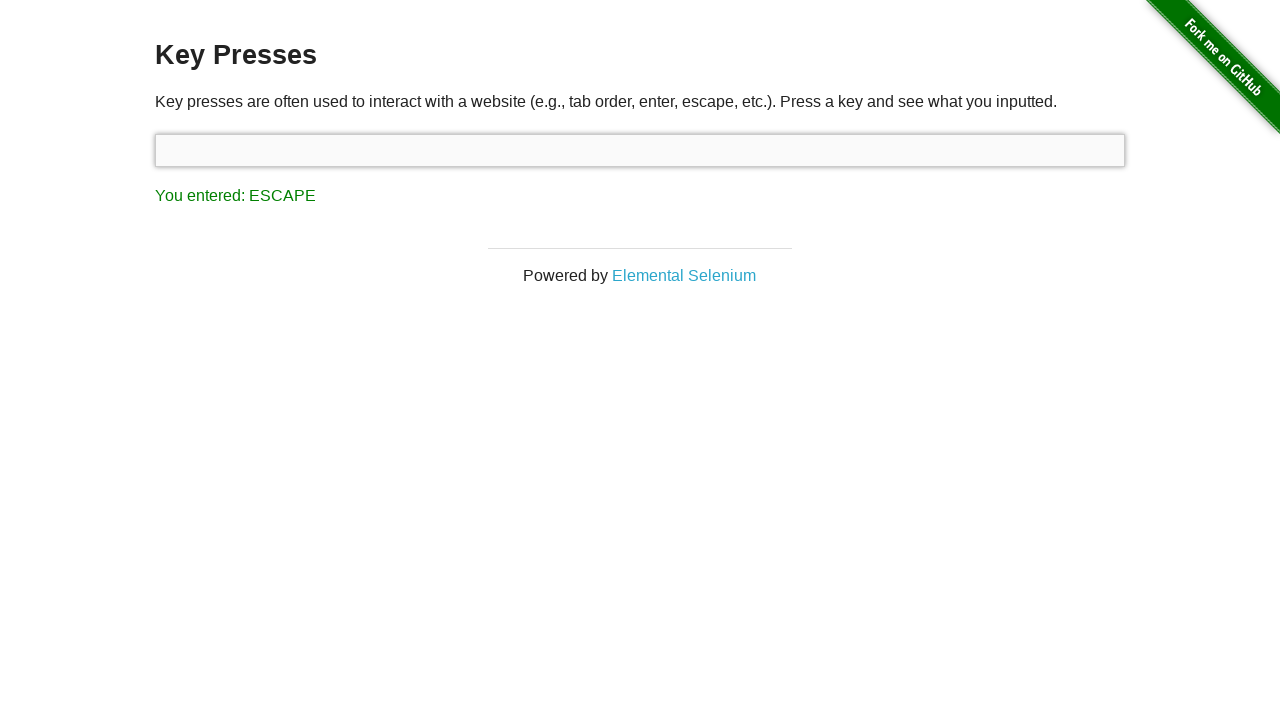

Pressed the TAB key
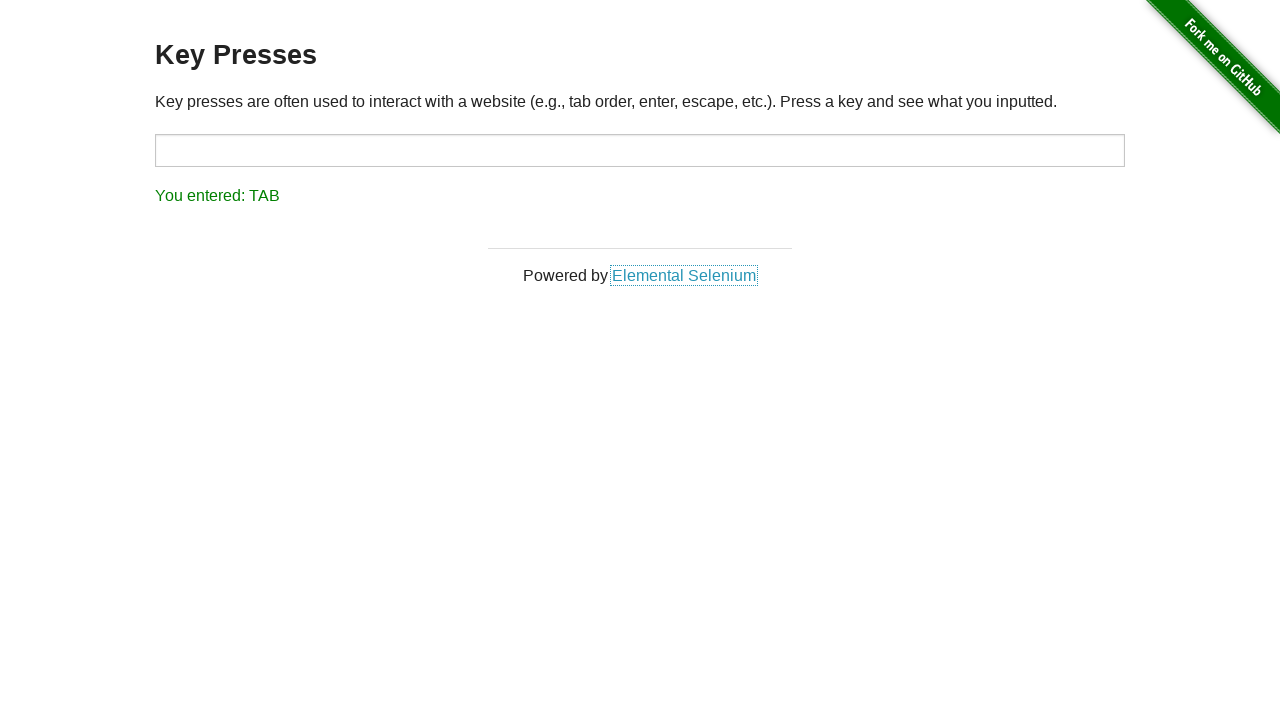

Verified TAB key press was detected in result text
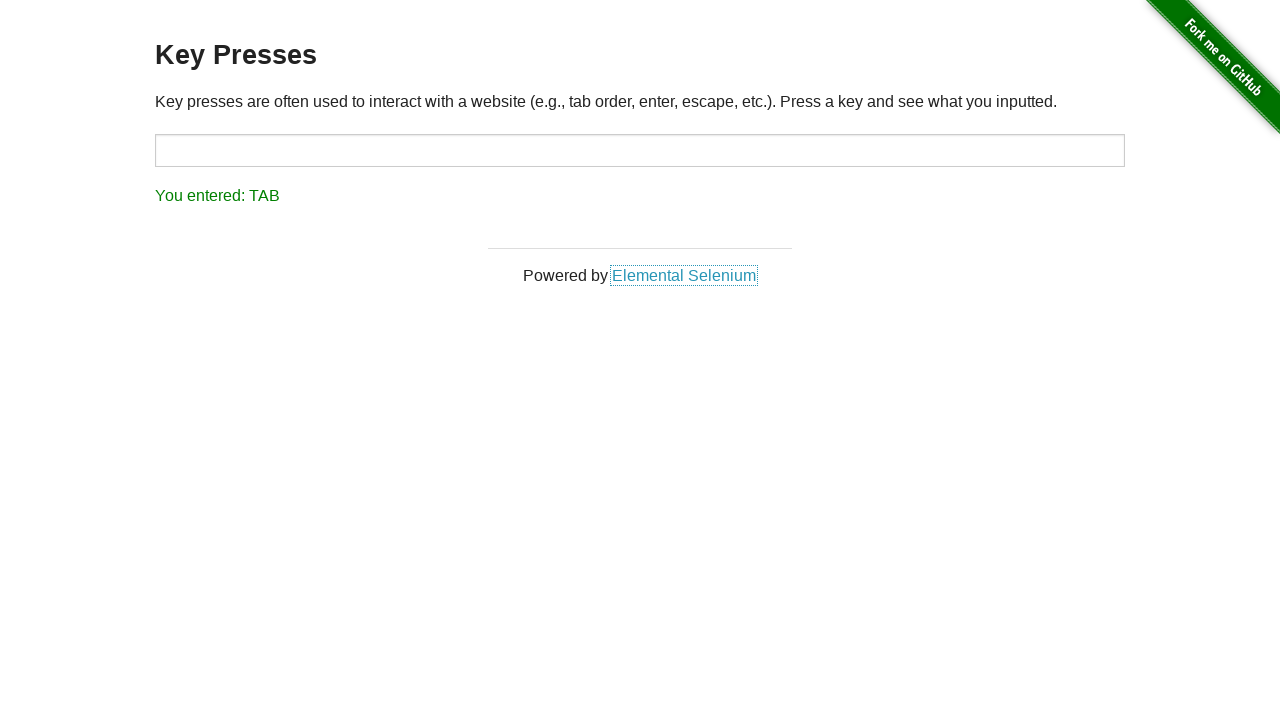

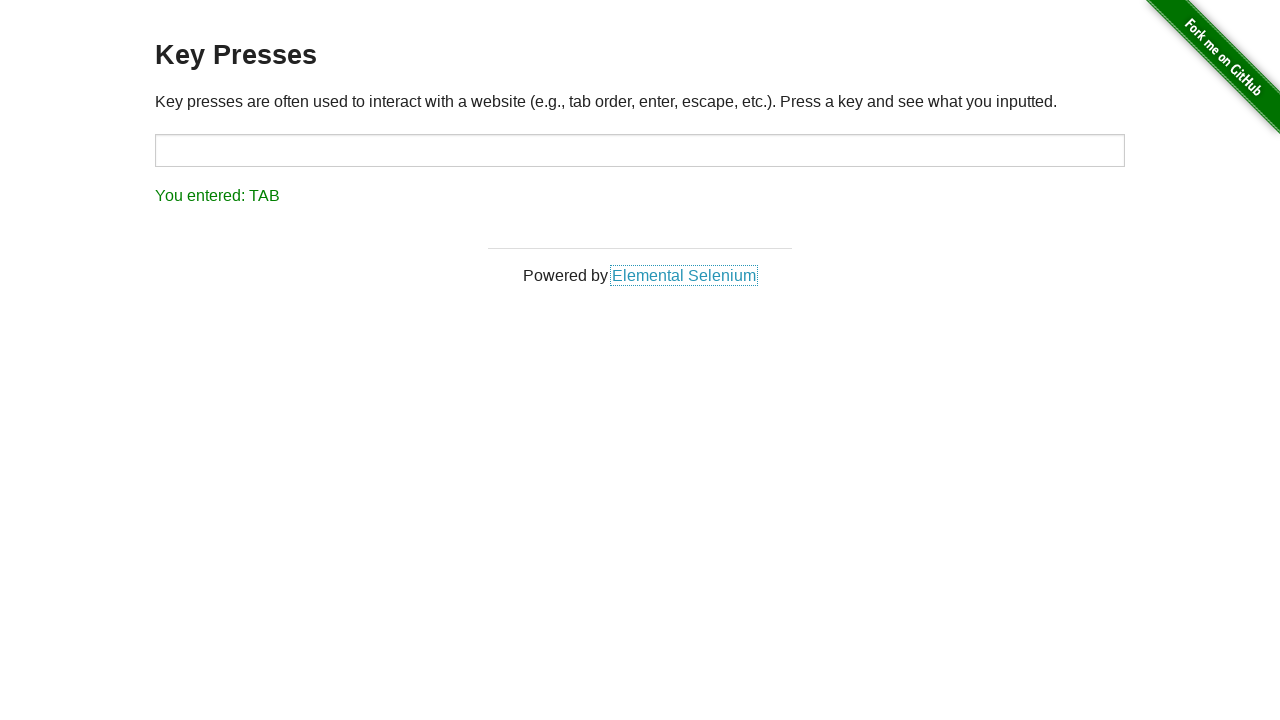